Tests table pagination by selecting dropdown value and verifying multiple instances of an email exist

Starting URL: https://www.lambdatest.com/selenium-playground/table-pagination-demo

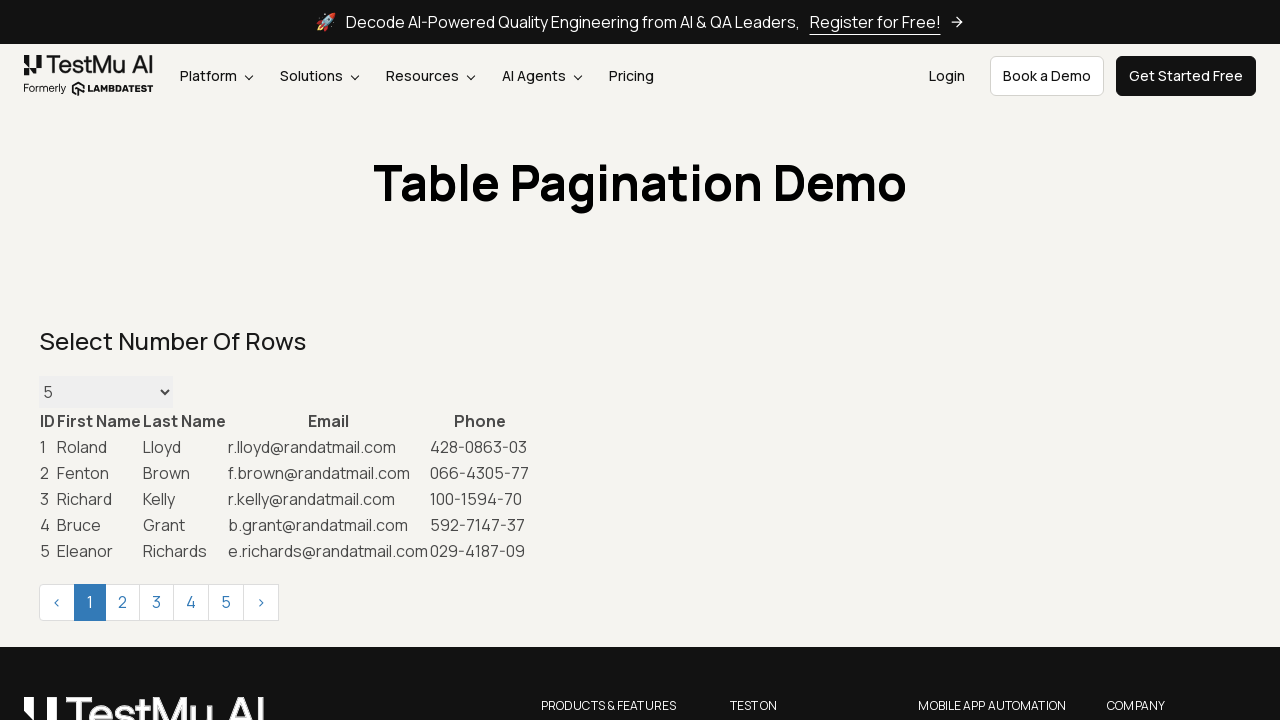

Selected 5000 rows from dropdown to display all table data on select.form-control
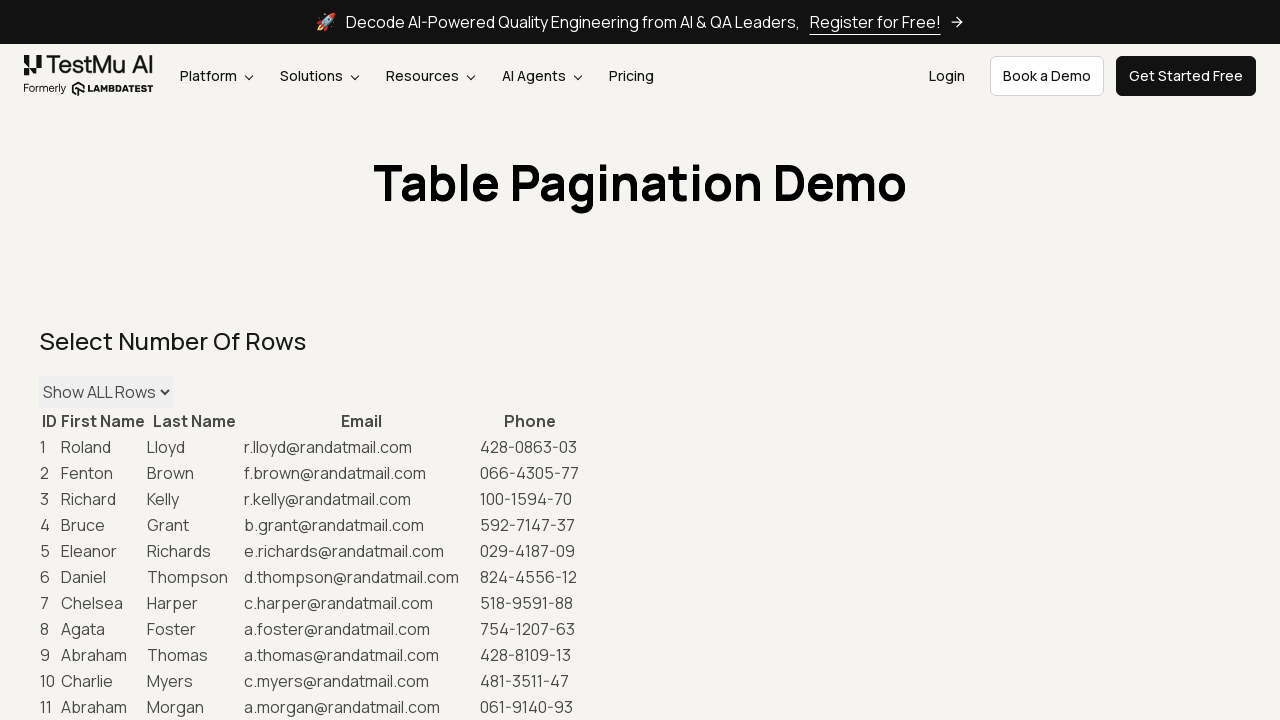

Table updated and email r.smith@randatmail.com is now visible
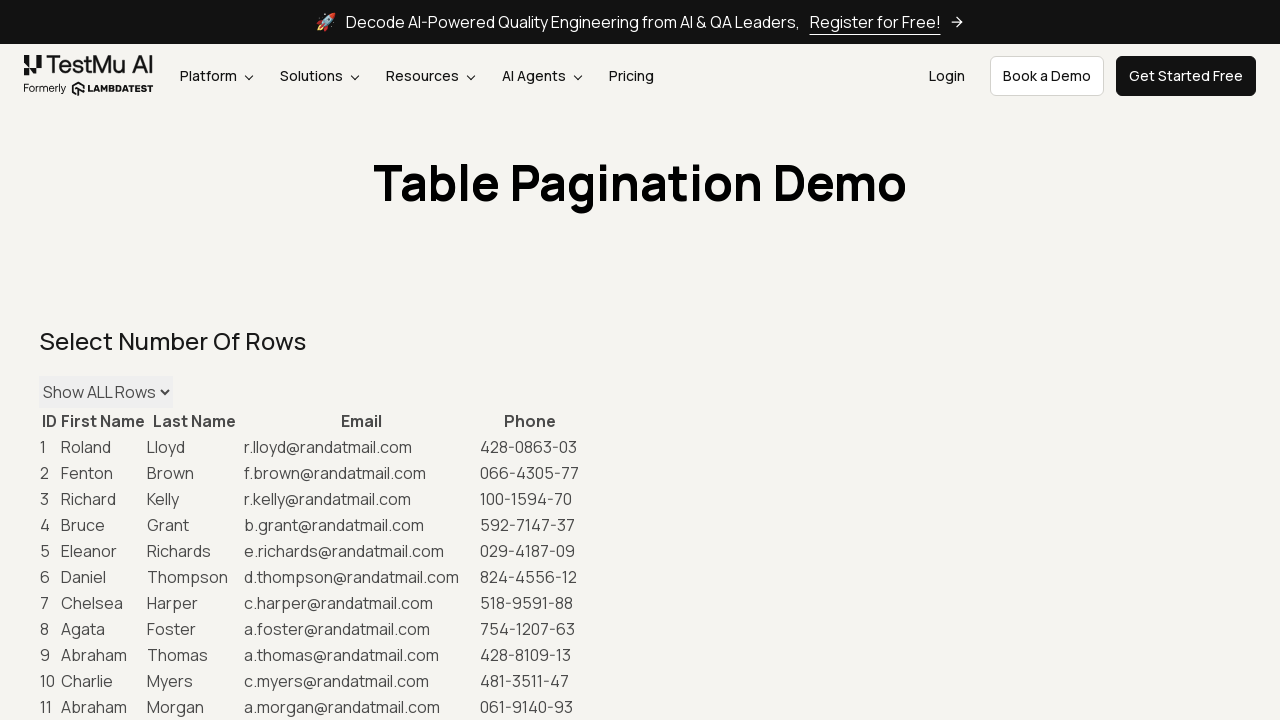

Located 1 instances of email r.smith@randatmail.com in table
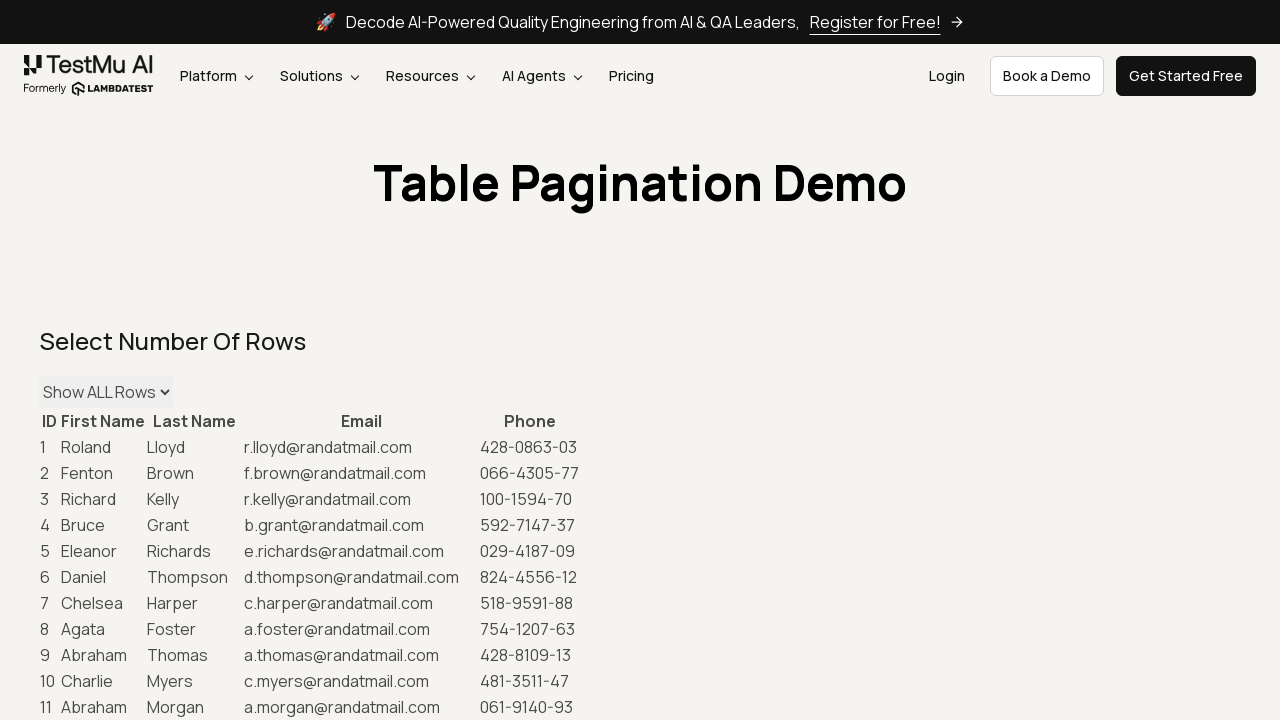

Assertion passed: at least one instance of r.smith@randatmail.com exists in table
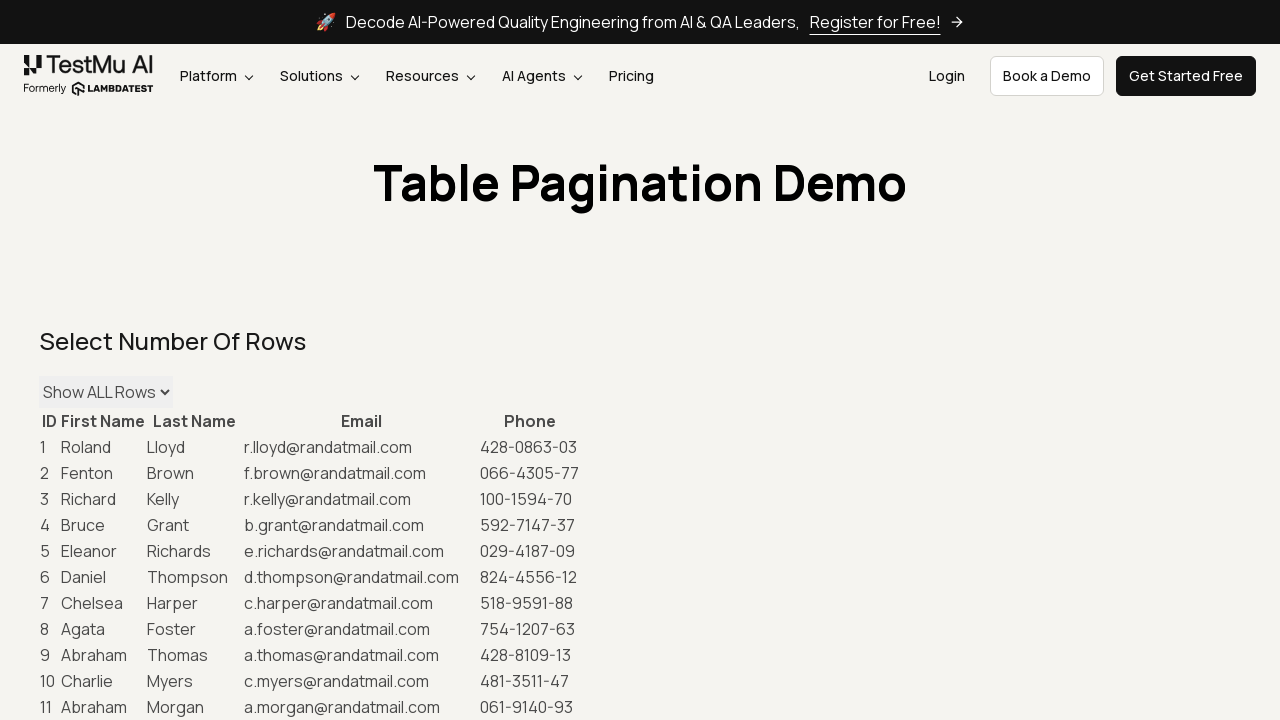

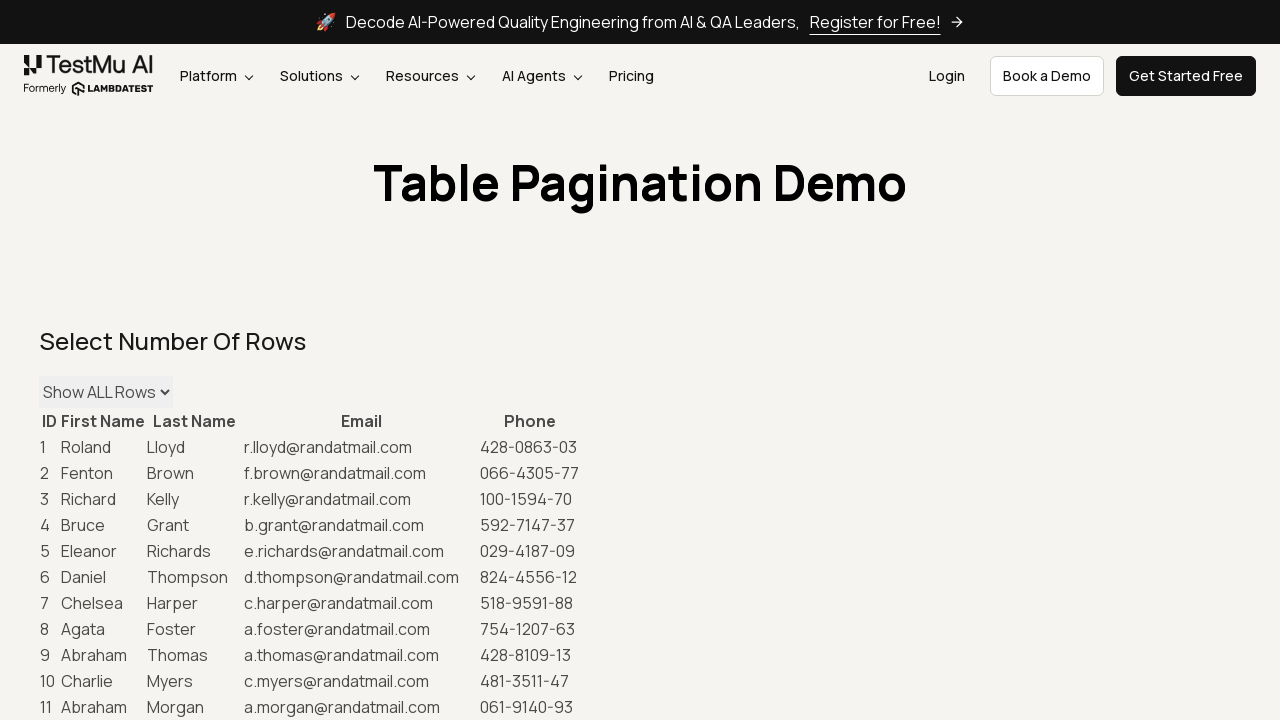